Tests filtering to display only active (non-completed) items by clicking the Active filter link.

Starting URL: https://demo.playwright.dev/todomvc

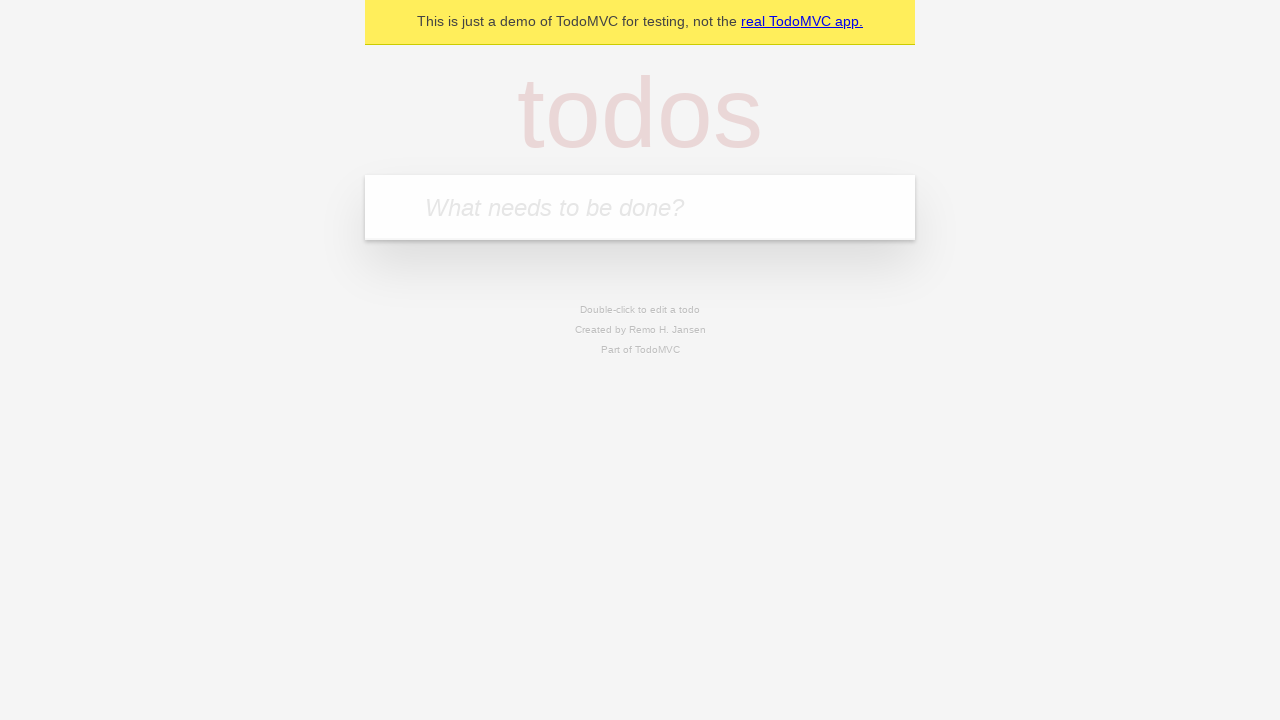

Filled todo input with 'buy some cheese' on internal:attr=[placeholder="What needs to be done?"i]
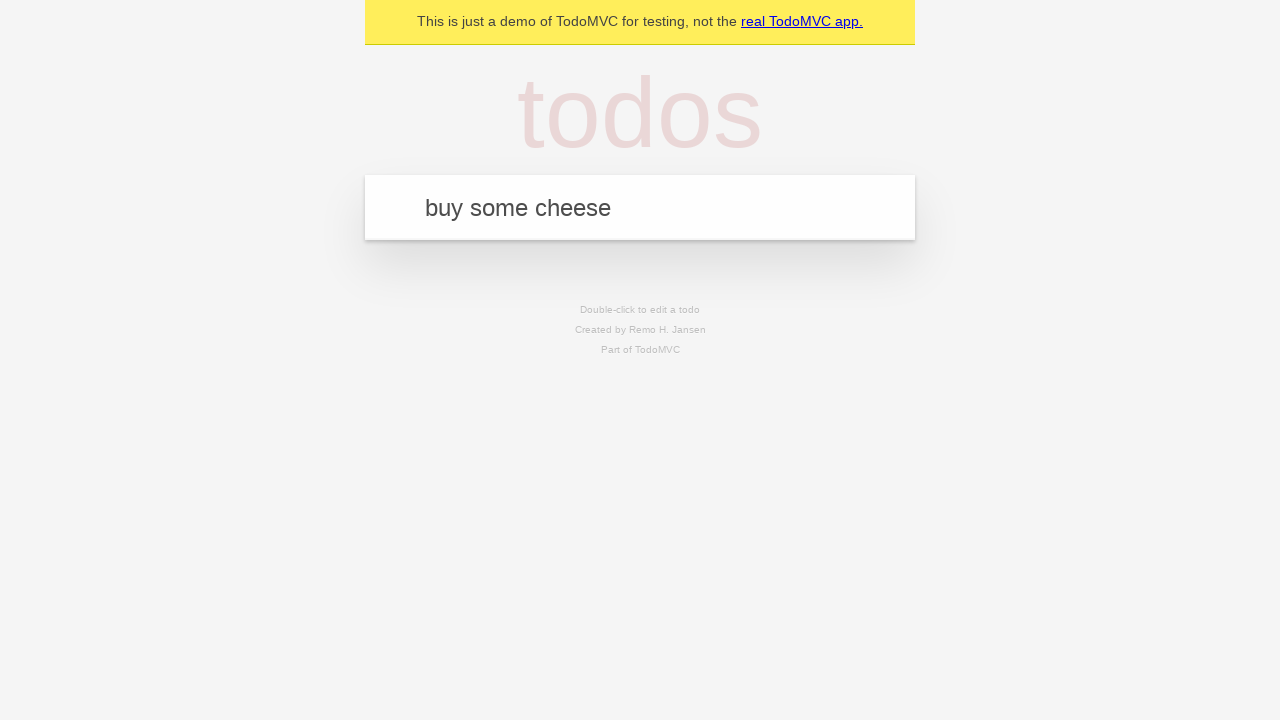

Pressed Enter to create first todo on internal:attr=[placeholder="What needs to be done?"i]
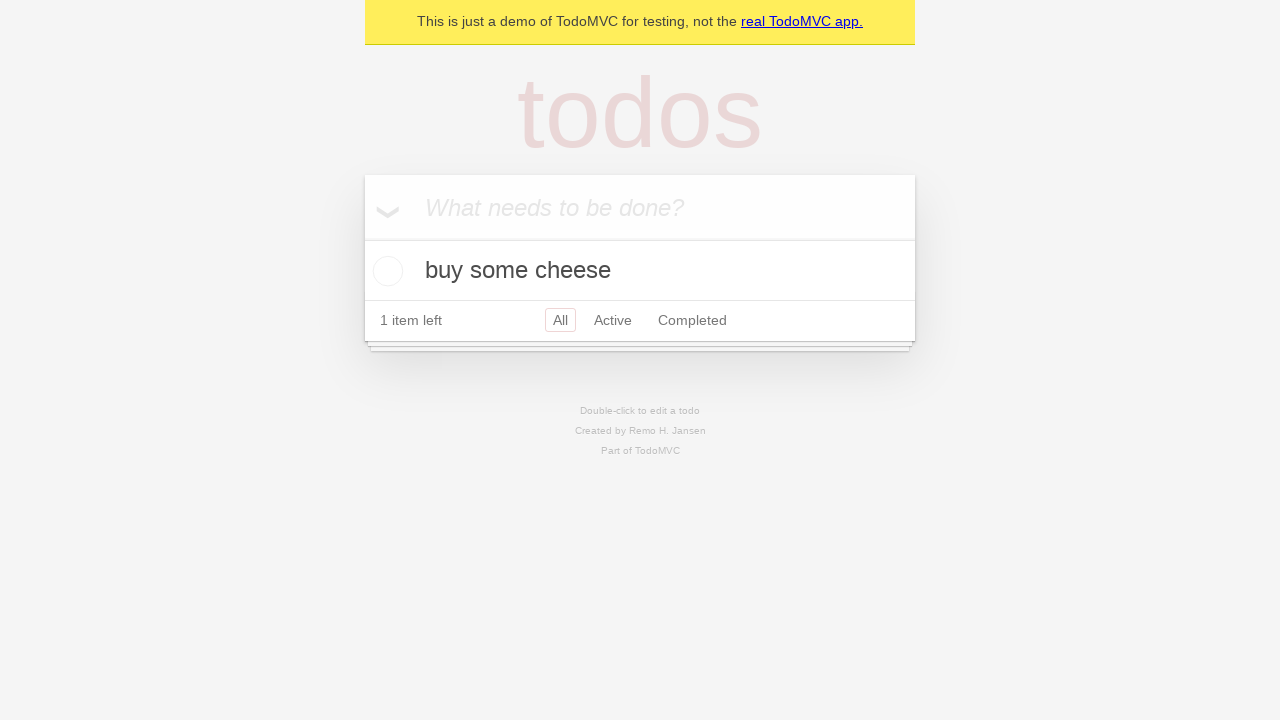

Filled todo input with 'feed the cat' on internal:attr=[placeholder="What needs to be done?"i]
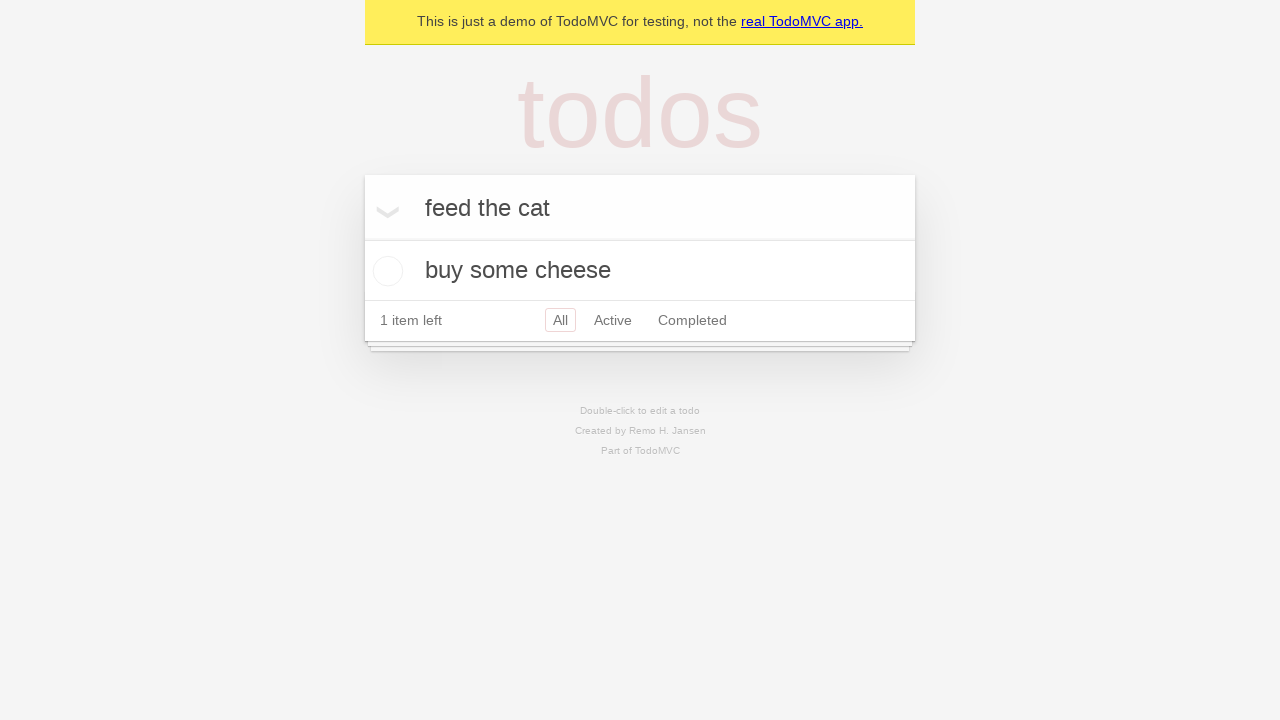

Pressed Enter to create second todo on internal:attr=[placeholder="What needs to be done?"i]
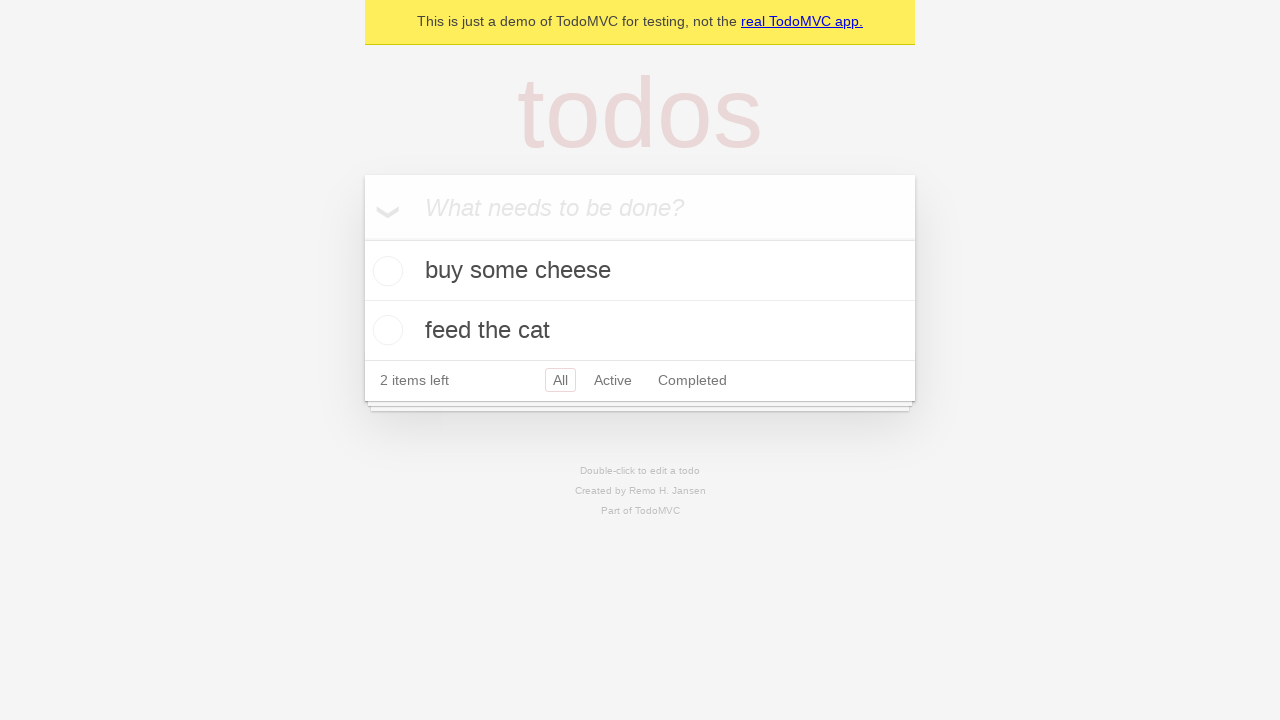

Filled todo input with 'book a doctors appointment' on internal:attr=[placeholder="What needs to be done?"i]
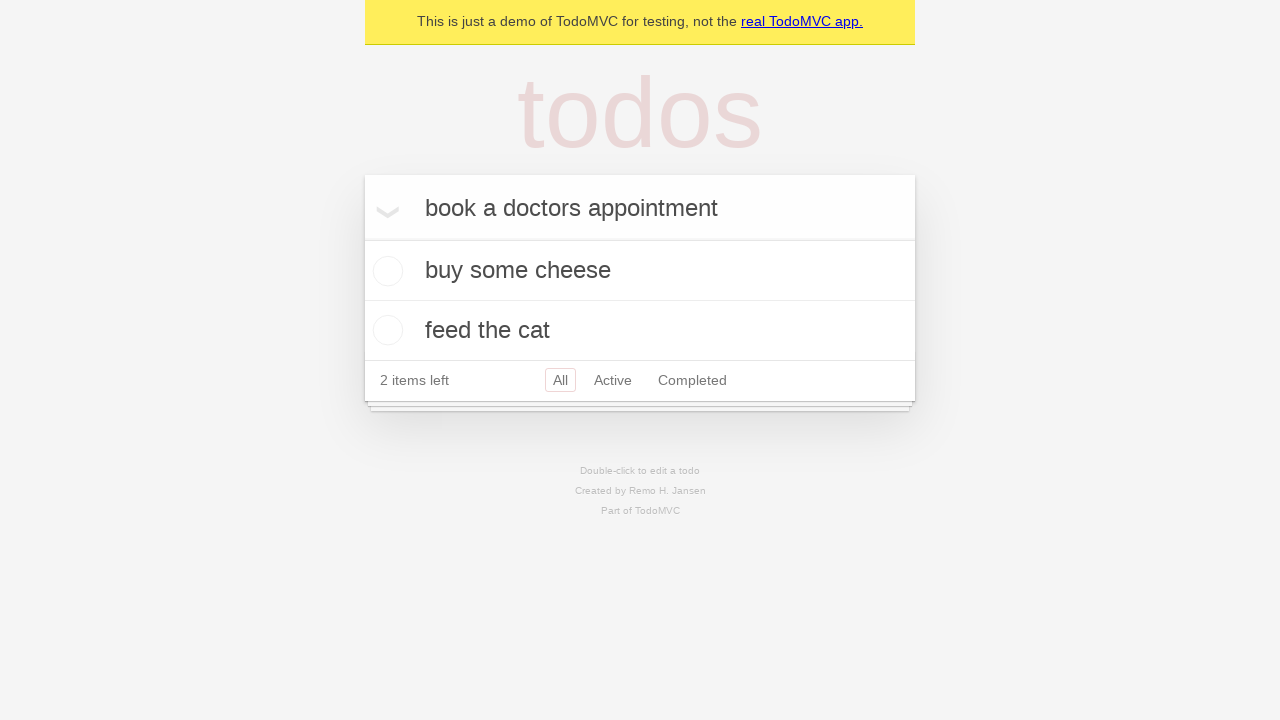

Pressed Enter to create third todo on internal:attr=[placeholder="What needs to be done?"i]
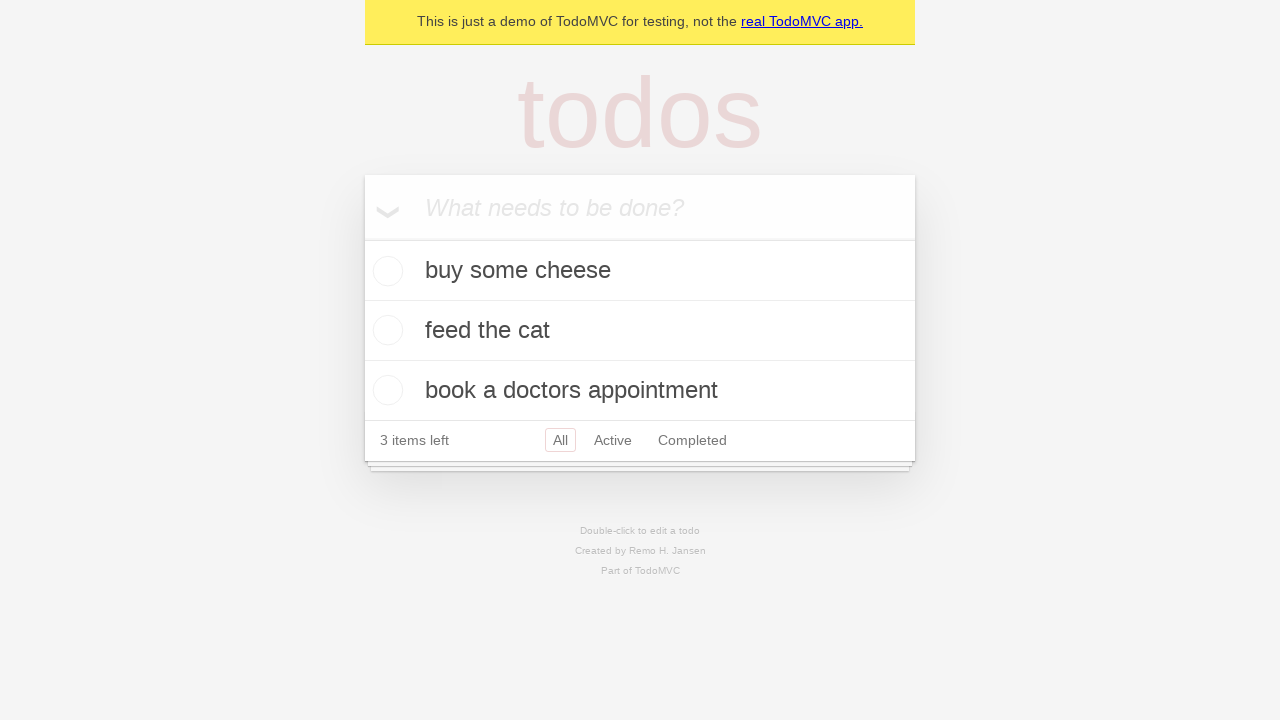

Checked the second todo item to mark it as completed at (385, 330) on internal:testid=[data-testid="todo-item"s] >> nth=1 >> internal:role=checkbox
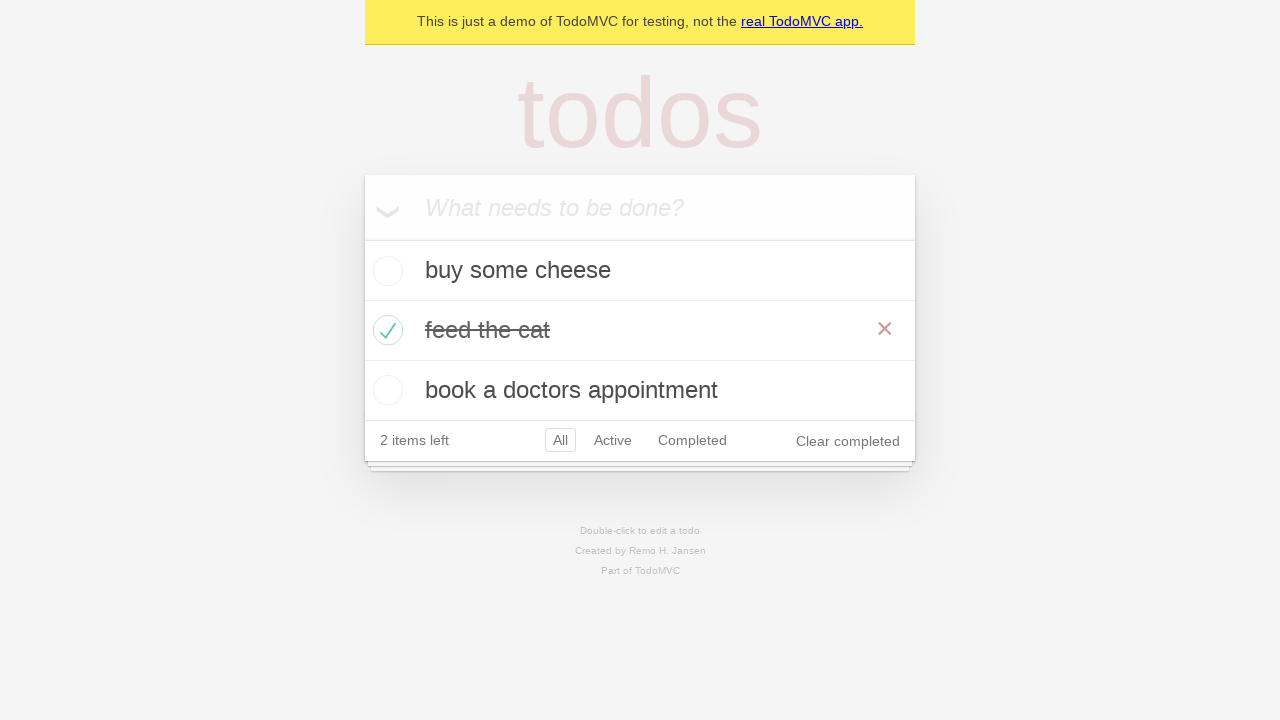

Clicked Active filter link to display only active items at (613, 440) on internal:role=link[name="Active"i]
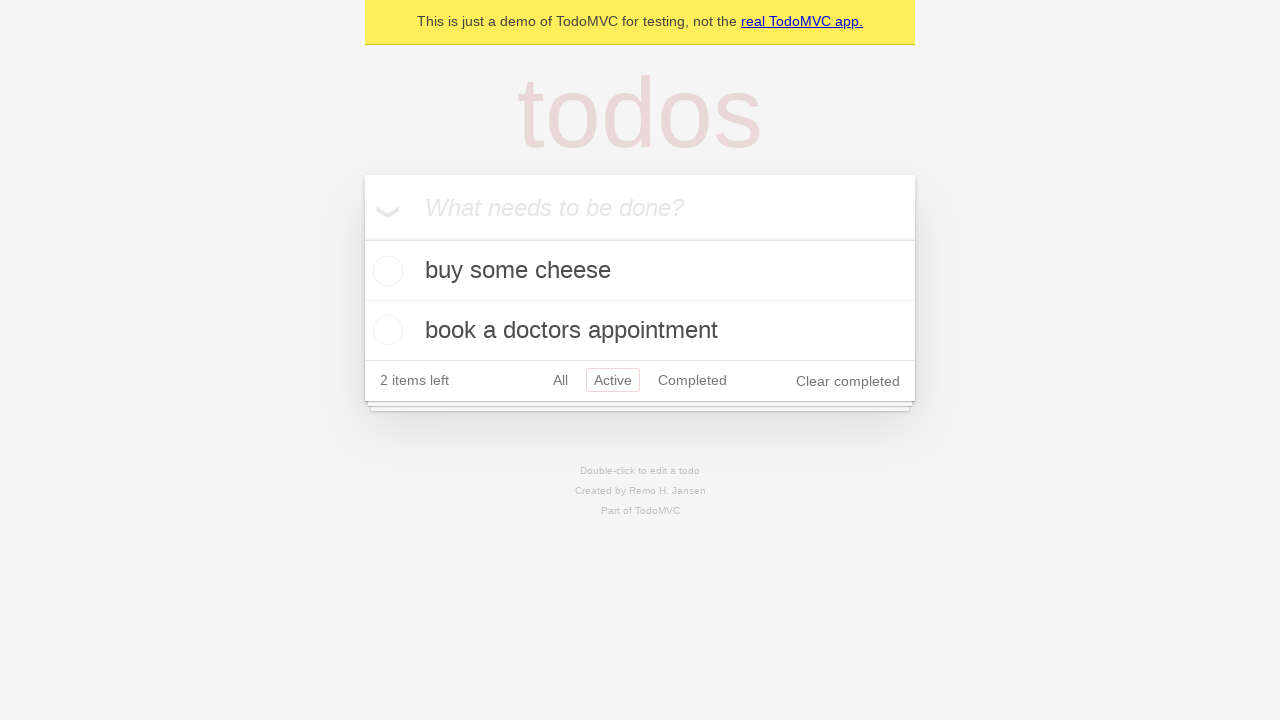

Waited for filter to apply and todo items to be displayed
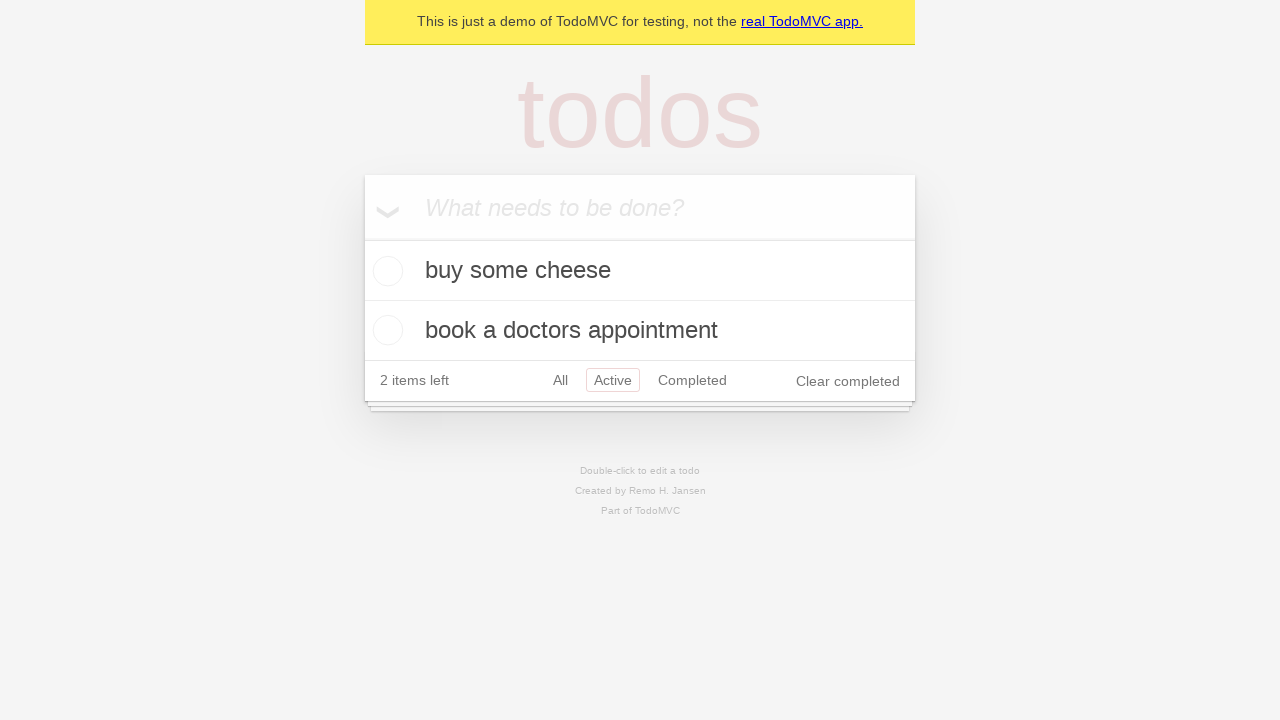

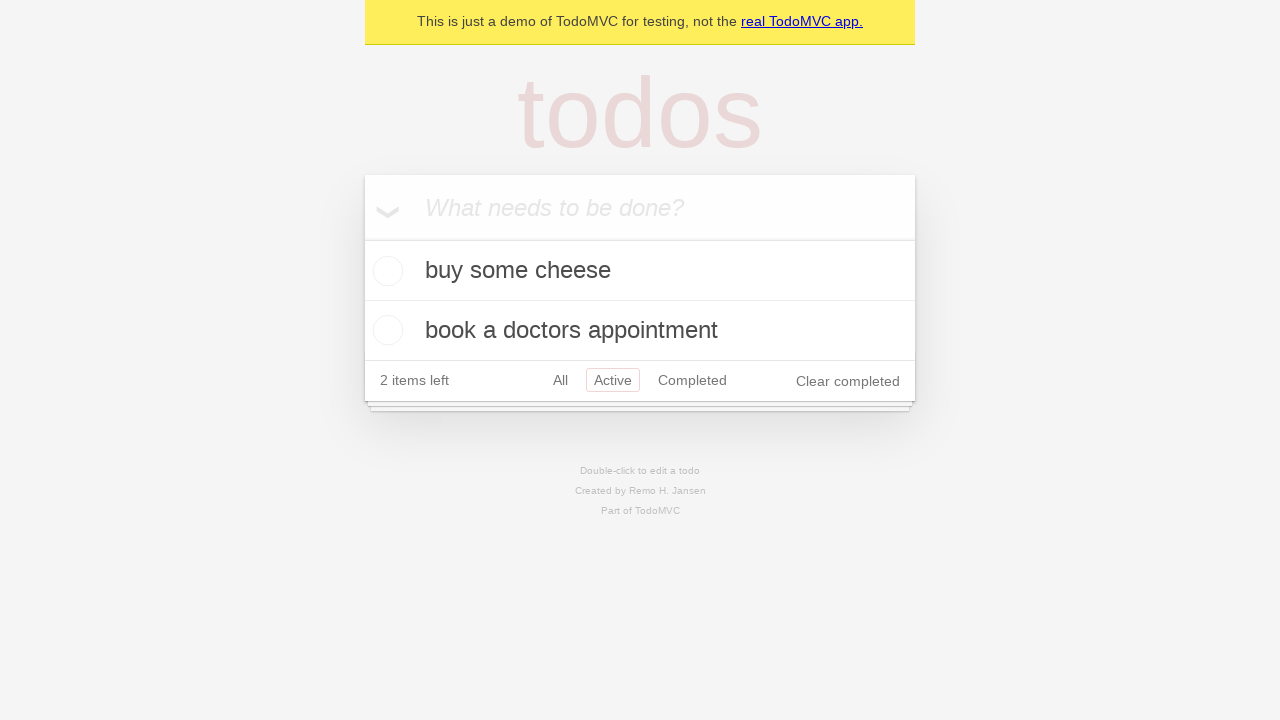